Tests adding a product to cart from inventory page and verifies cart badge appears

Starting URL: https://www.saucedemo.com

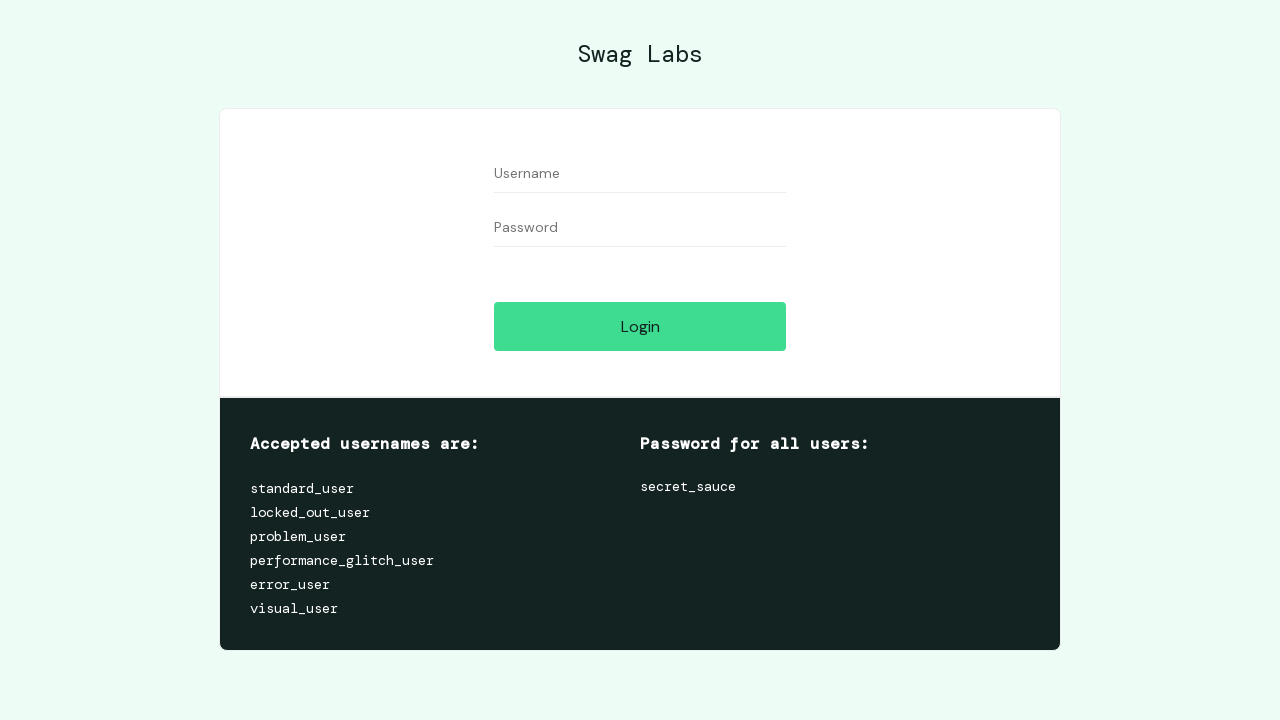

Filled username field with 'standard_user' on #user-name
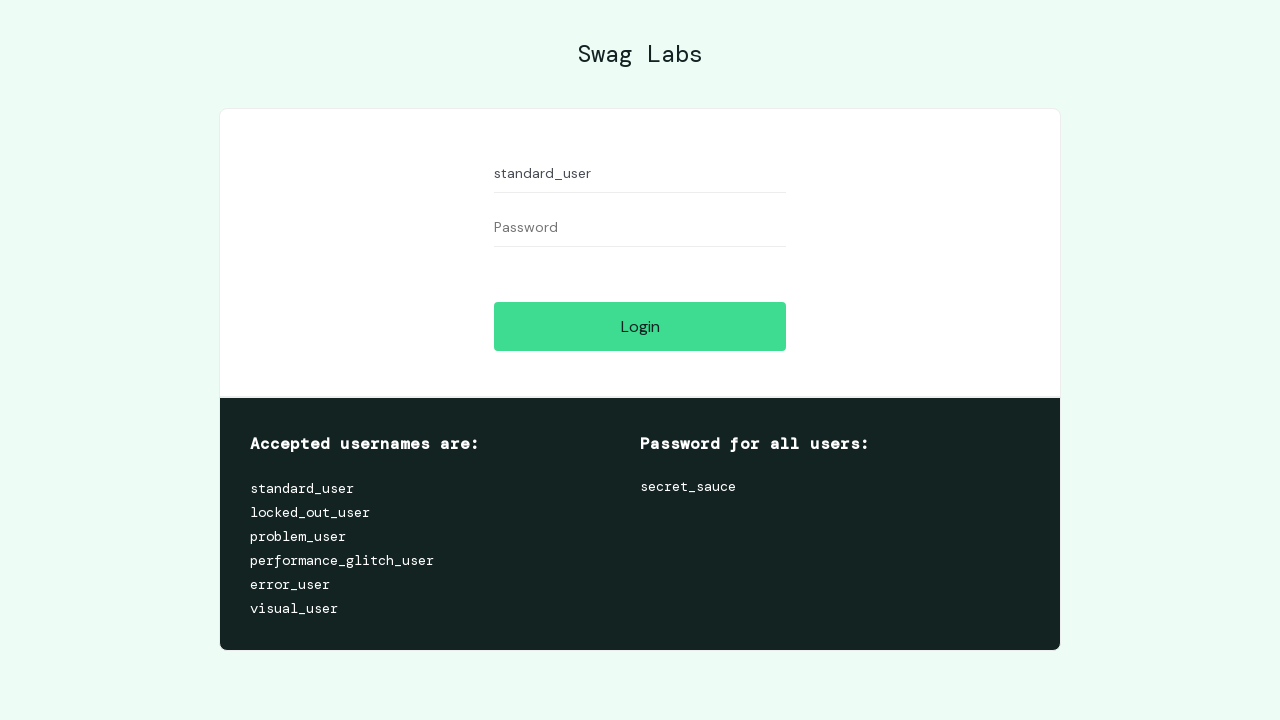

Filled password field with 'secret_sauce' on #password
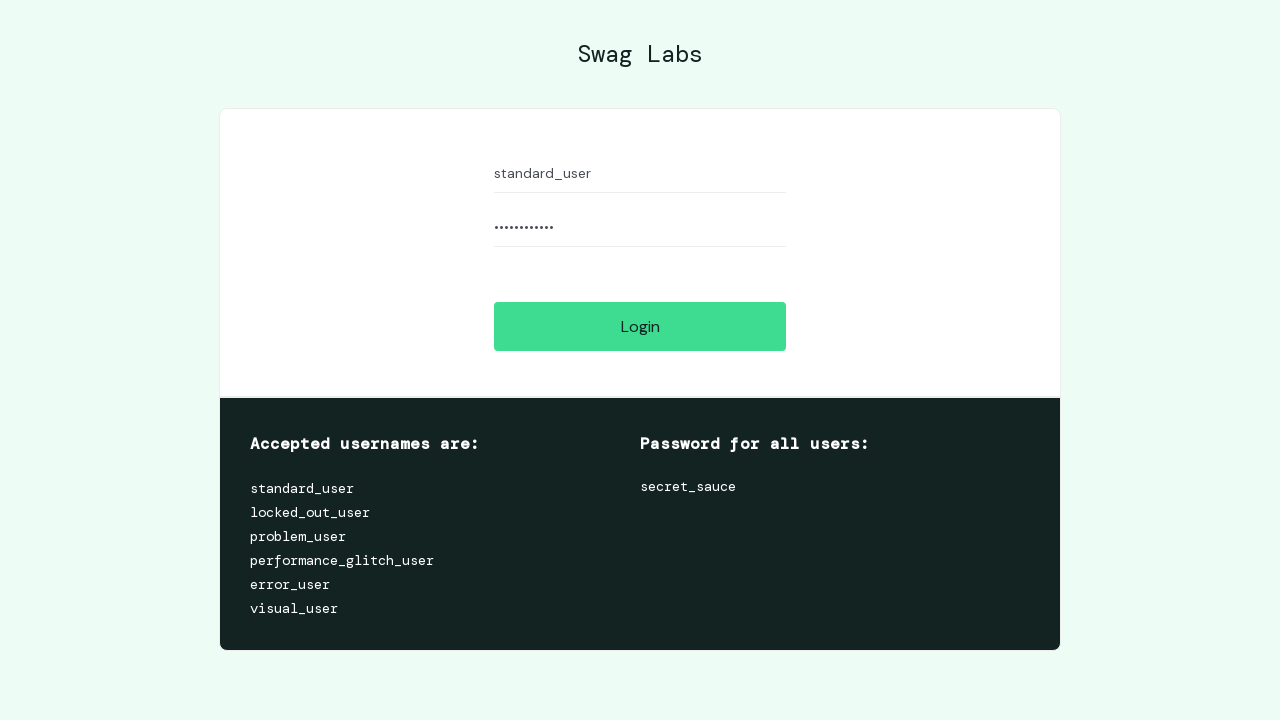

Clicked login button at (640, 326) on [name='login-button']
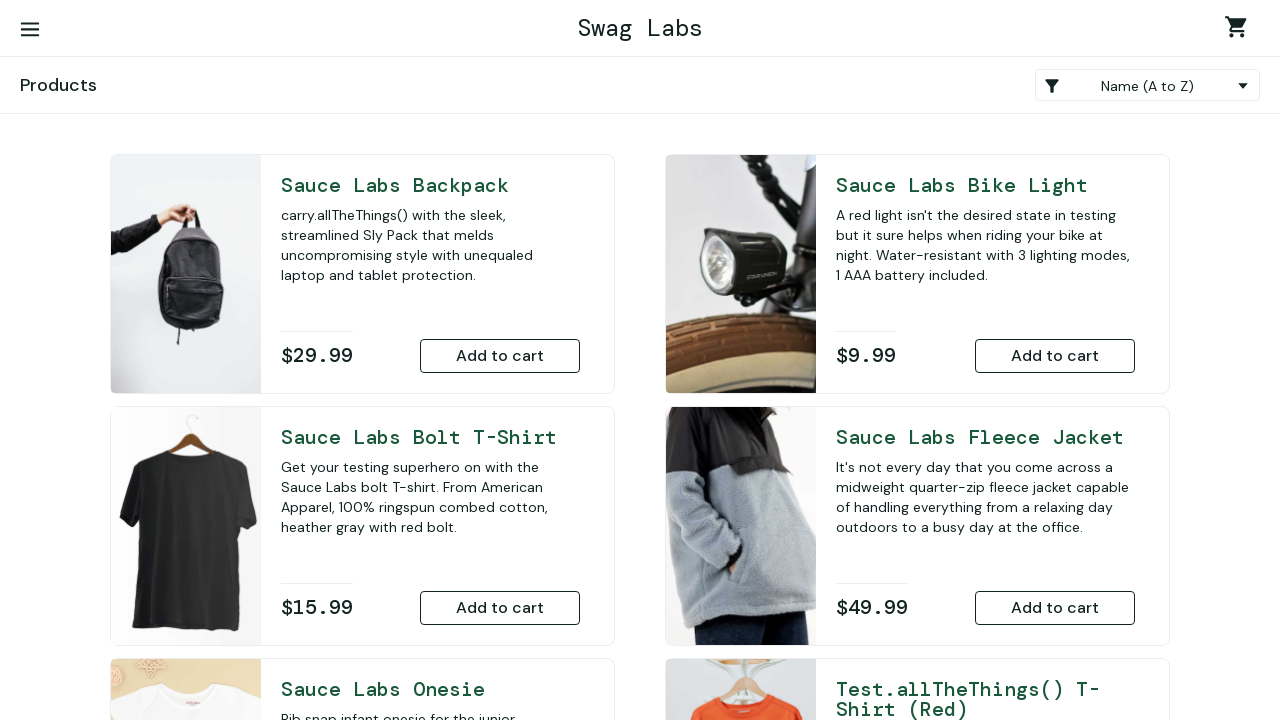

Inventory page loaded successfully
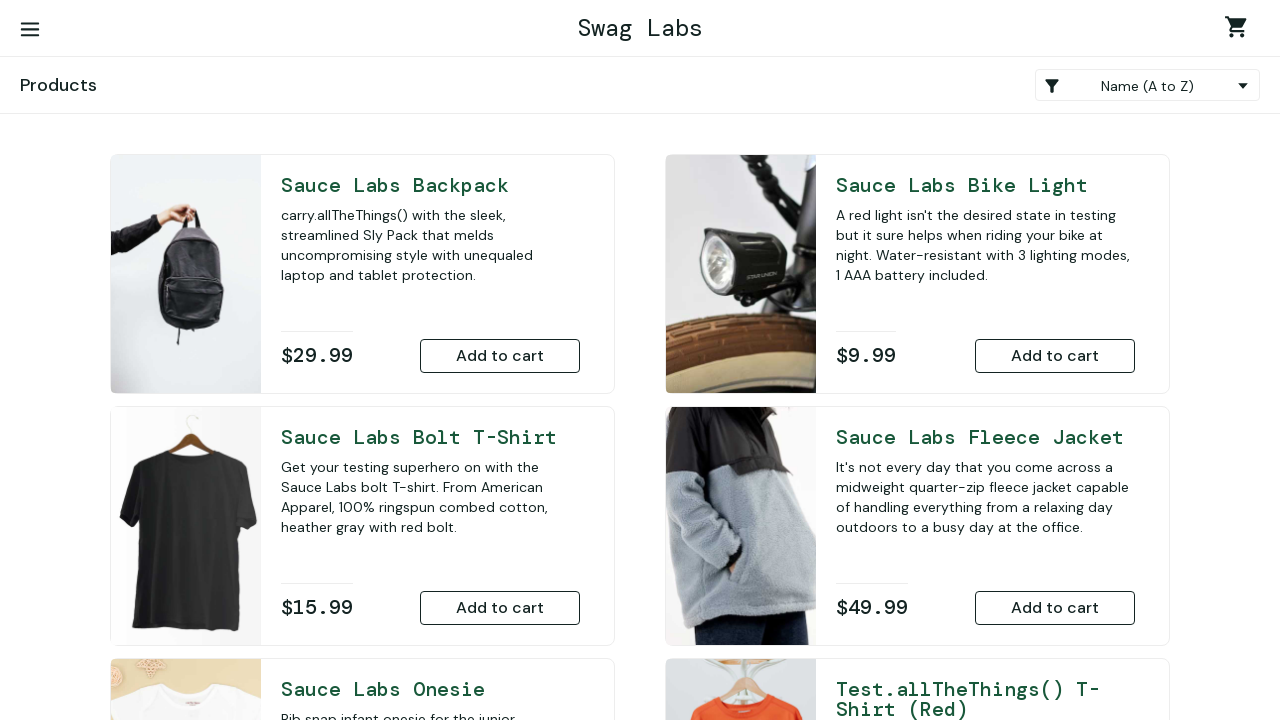

Clicked 'Add to Cart' button for Sauce Labs Backpack at (500, 356) on [name='add-to-cart-sauce-labs-backpack']
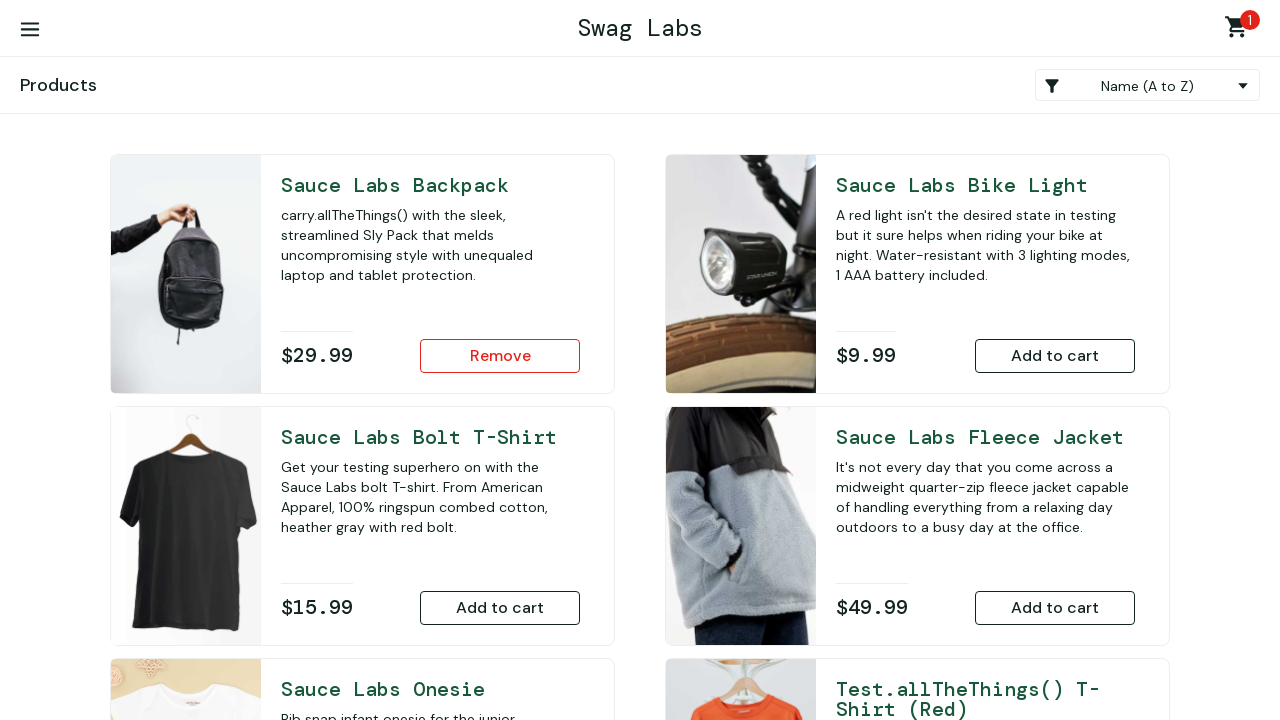

Remove button appeared, confirming product was added to cart
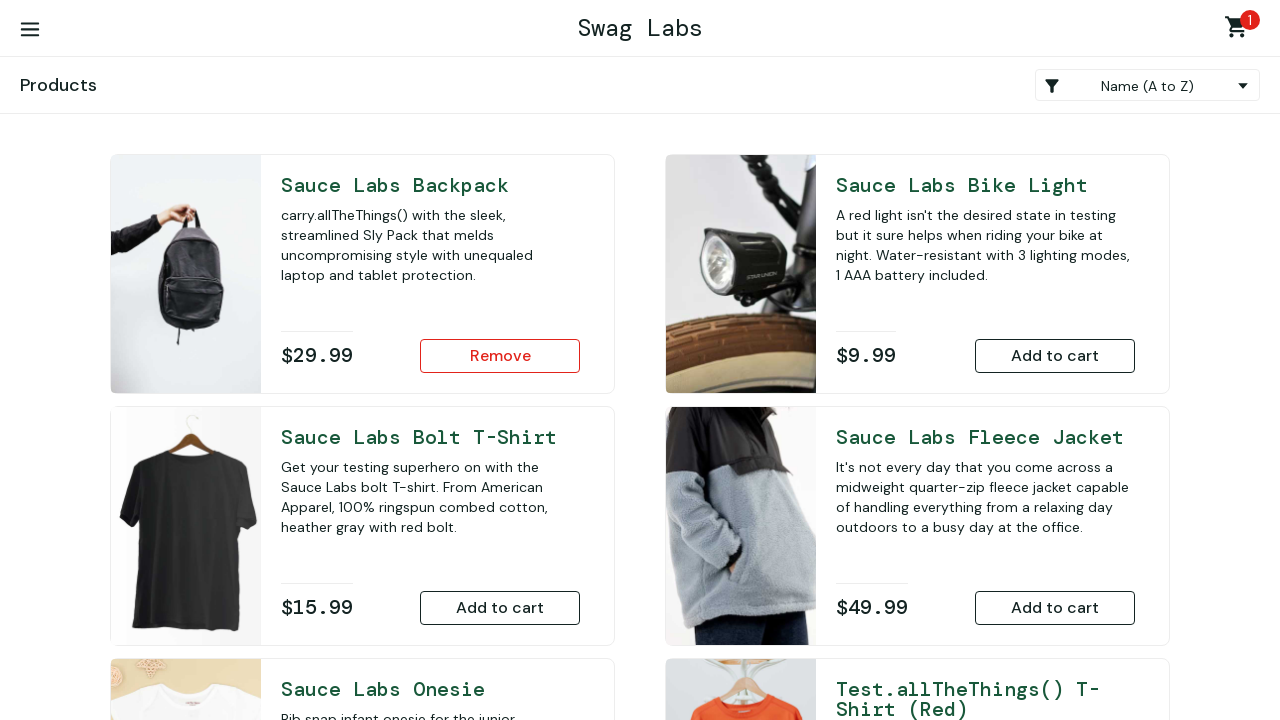

Cart badge appeared on the page
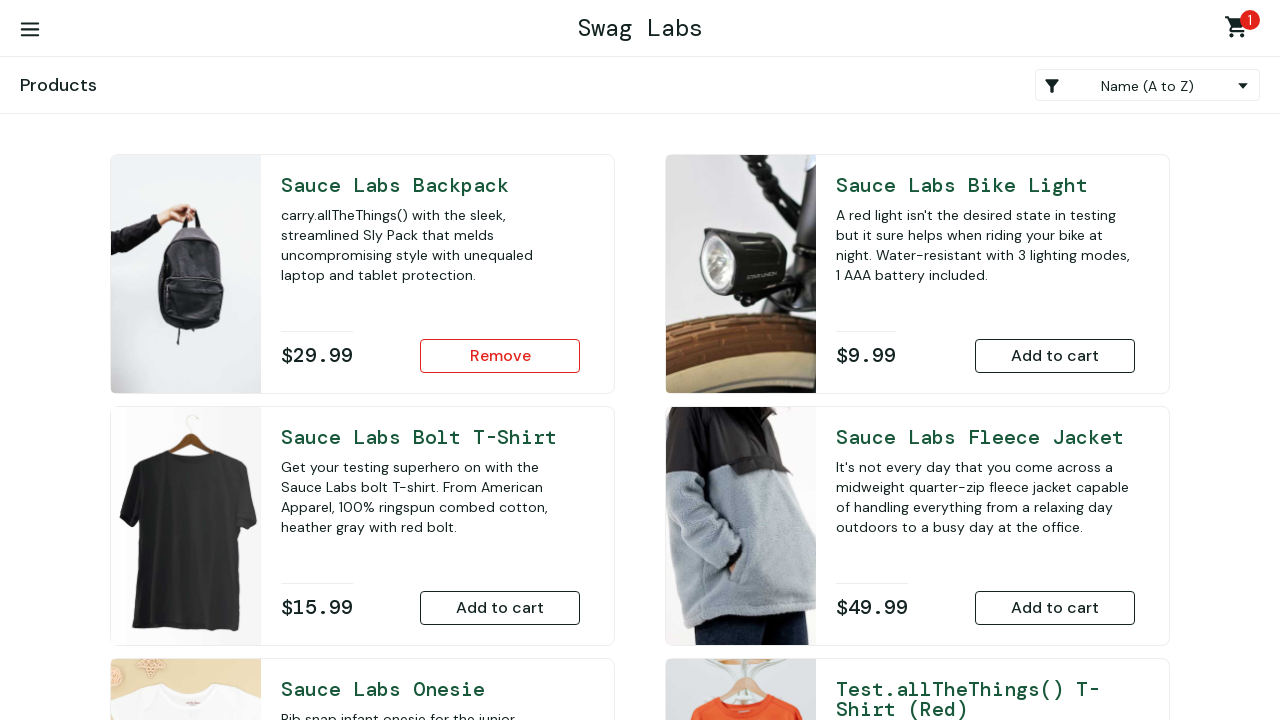

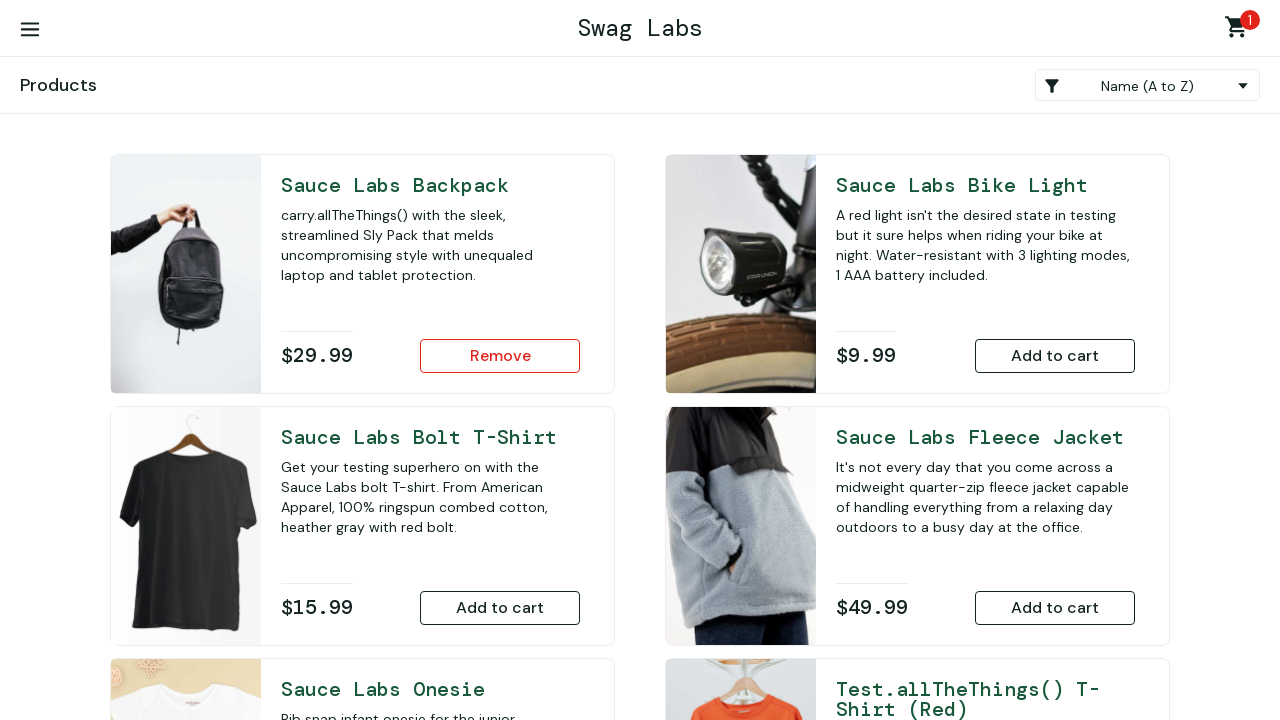